Tests scrolling functionality by scrolling down to a CYDEO link at the bottom of the page, then scrolling back up using Page Up key presses

Starting URL: https://practice.cydeo.com/

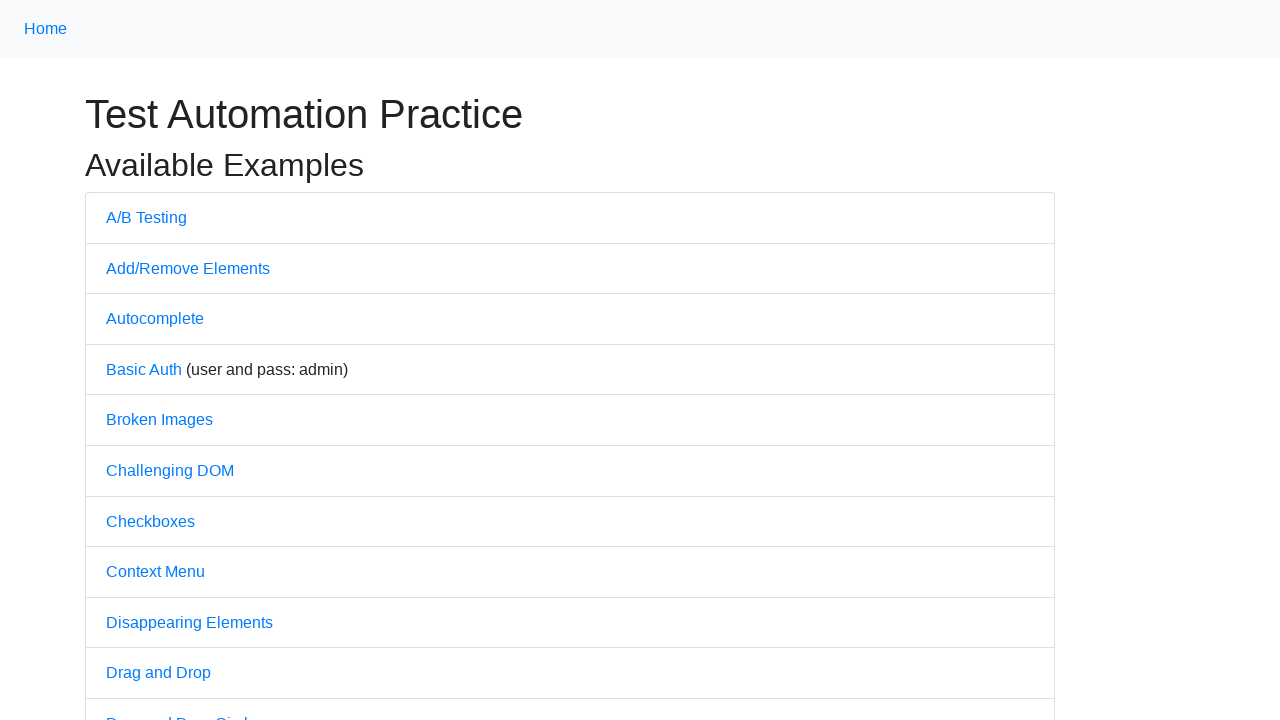

Scrolled down to CYDEO link at bottom of page
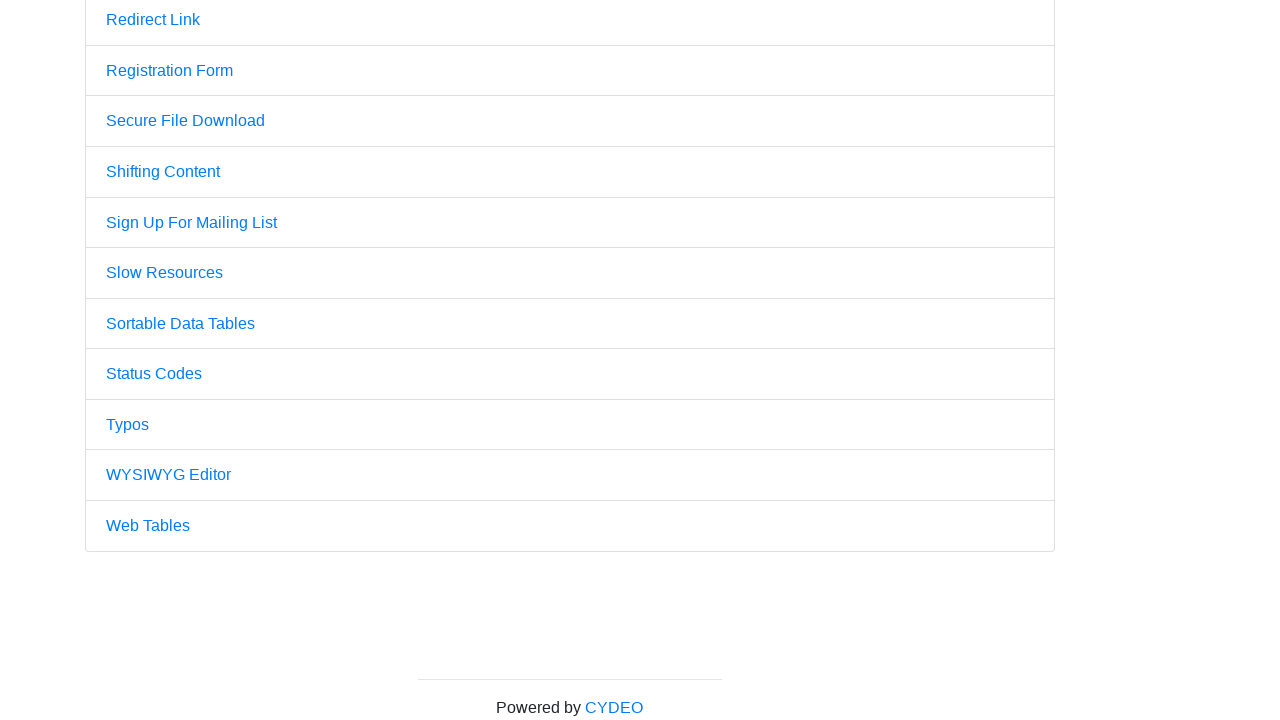

Pressed PageUp key to scroll back up
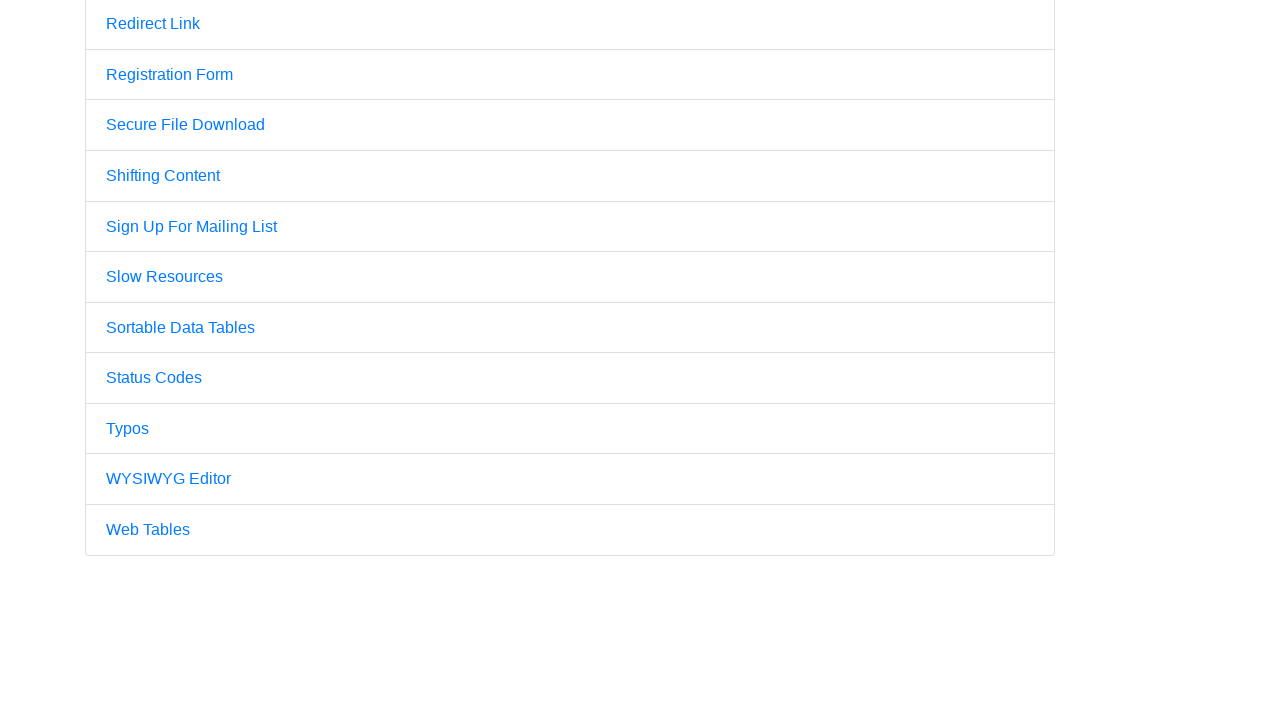

Pressed PageUp key again to scroll further up
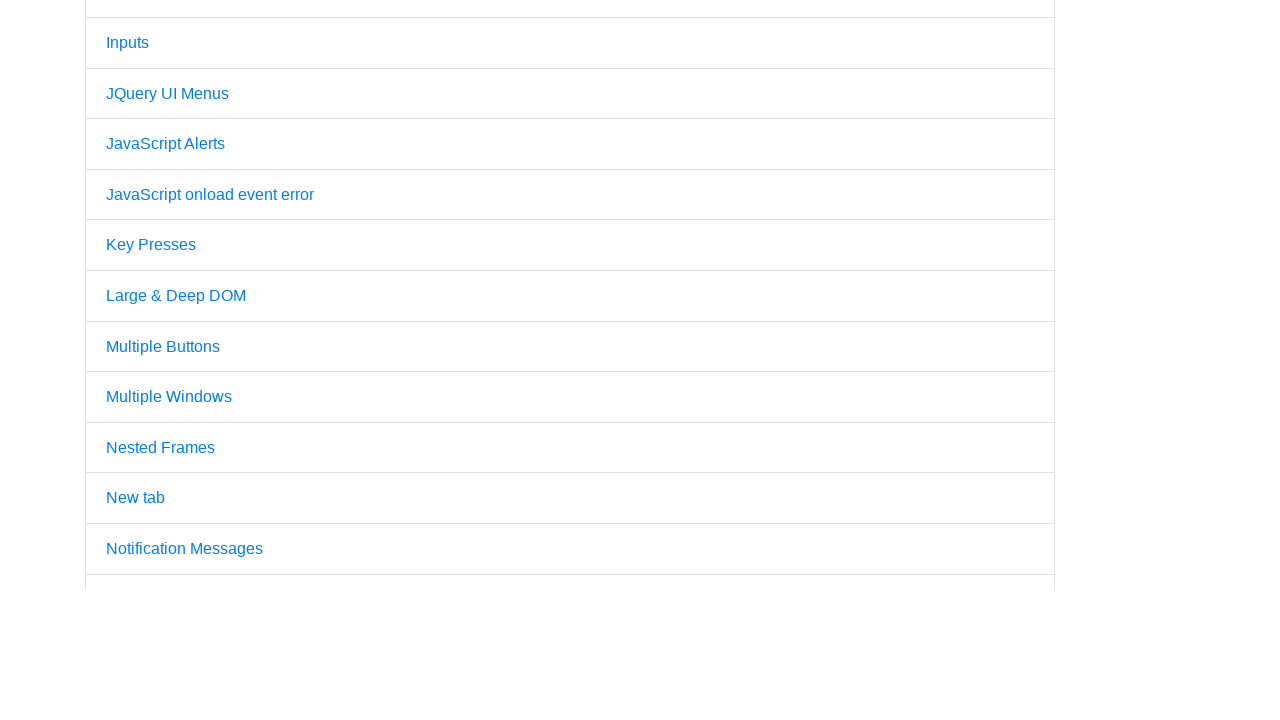

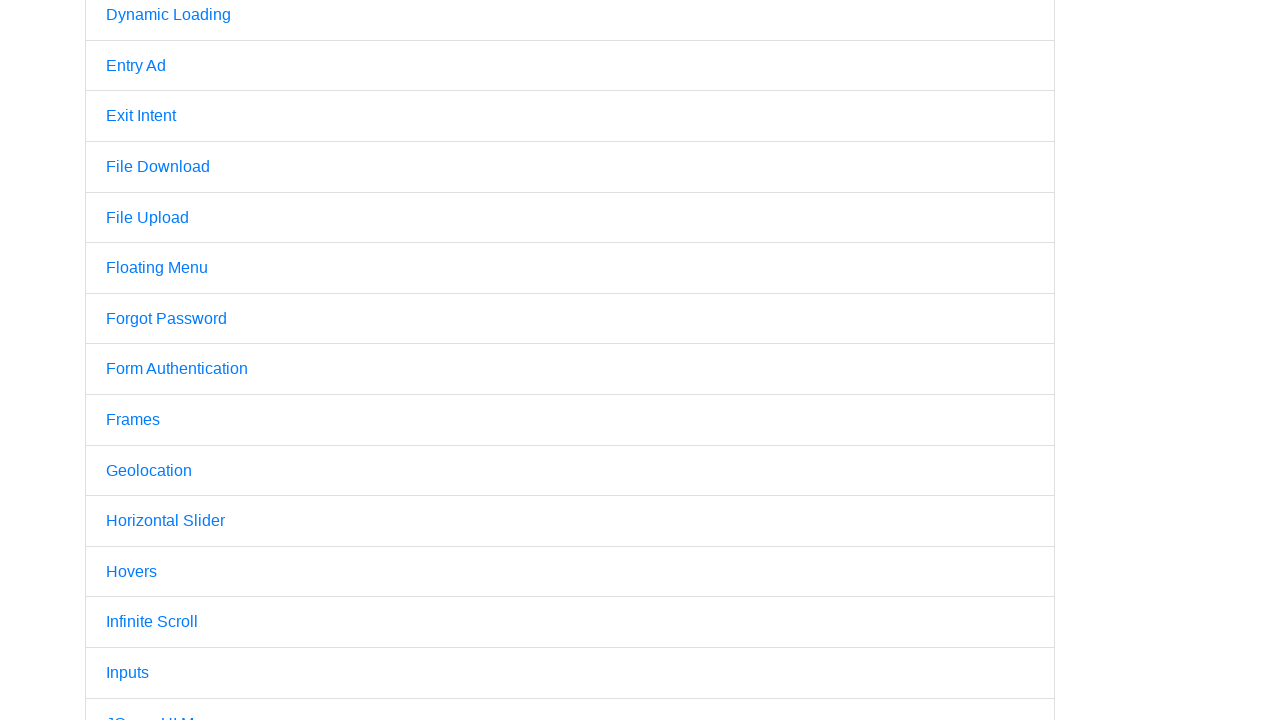